Tests that edits are saved when the edit field loses focus (blur event).

Starting URL: https://demo.playwright.dev/todomvc

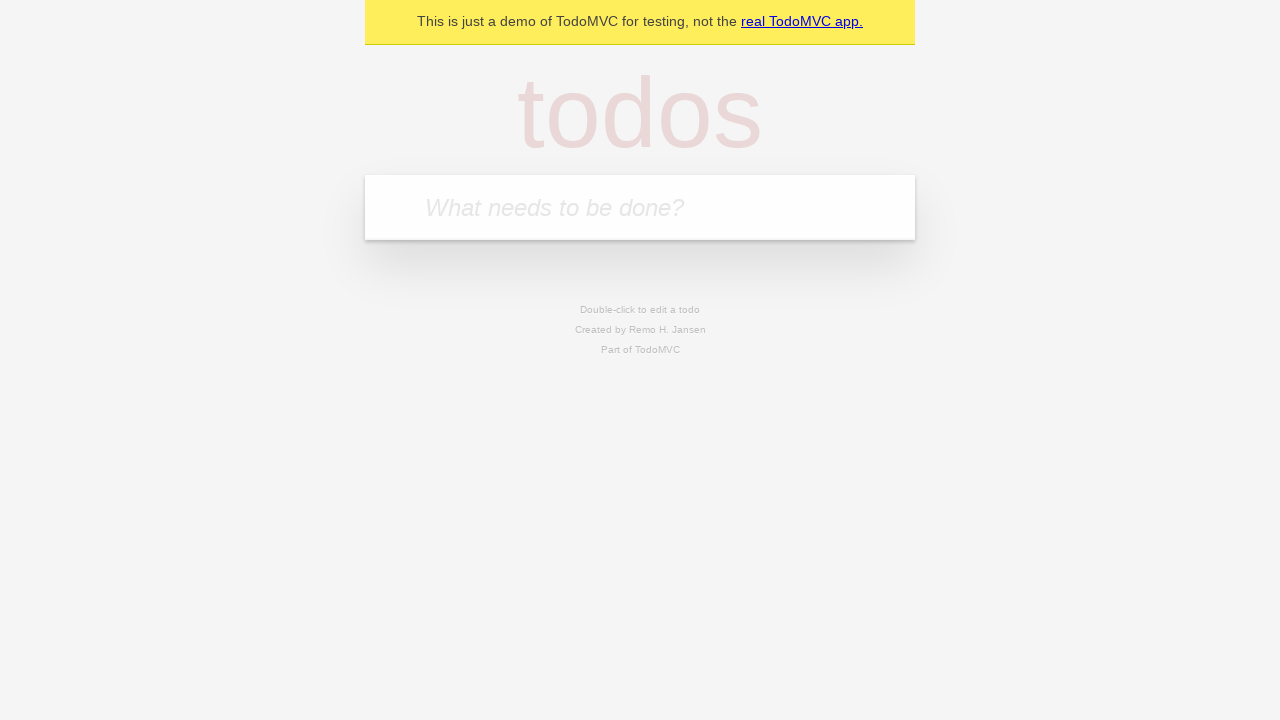

Filled first todo input with 'buy some cheese' on internal:attr=[placeholder="What needs to be done?"i]
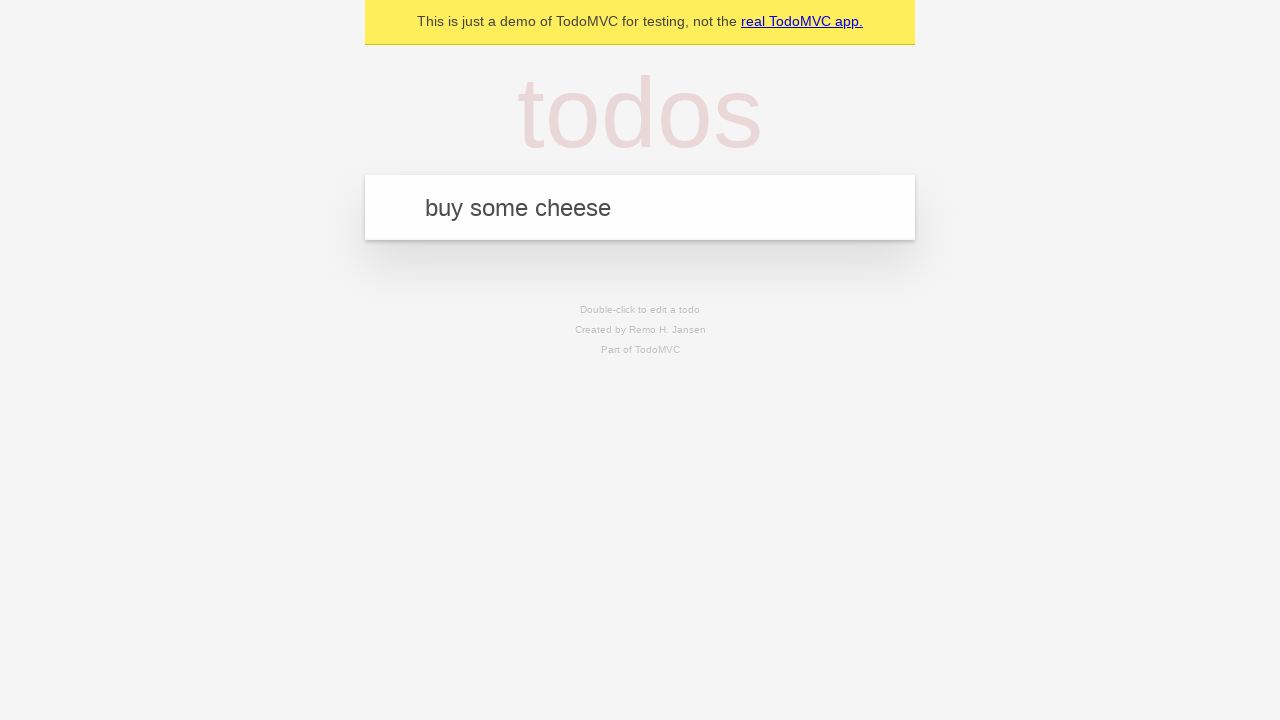

Pressed Enter to create first todo on internal:attr=[placeholder="What needs to be done?"i]
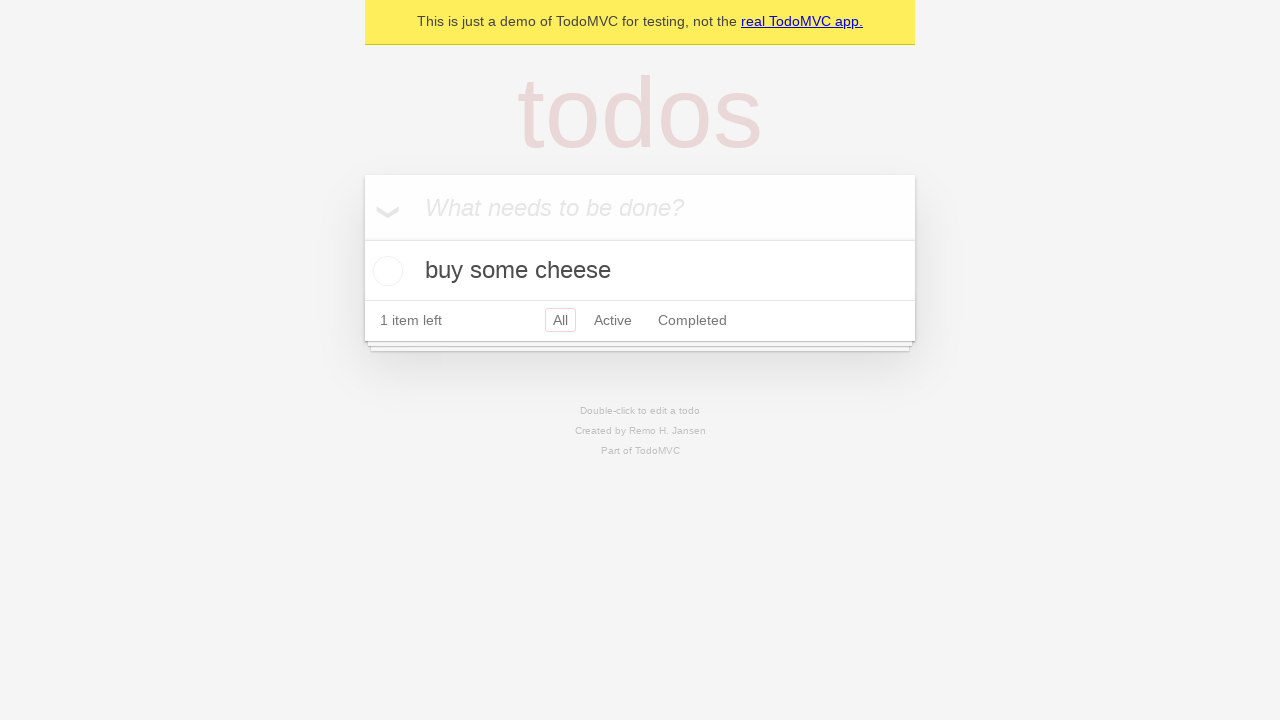

Filled second todo input with 'feed the cat' on internal:attr=[placeholder="What needs to be done?"i]
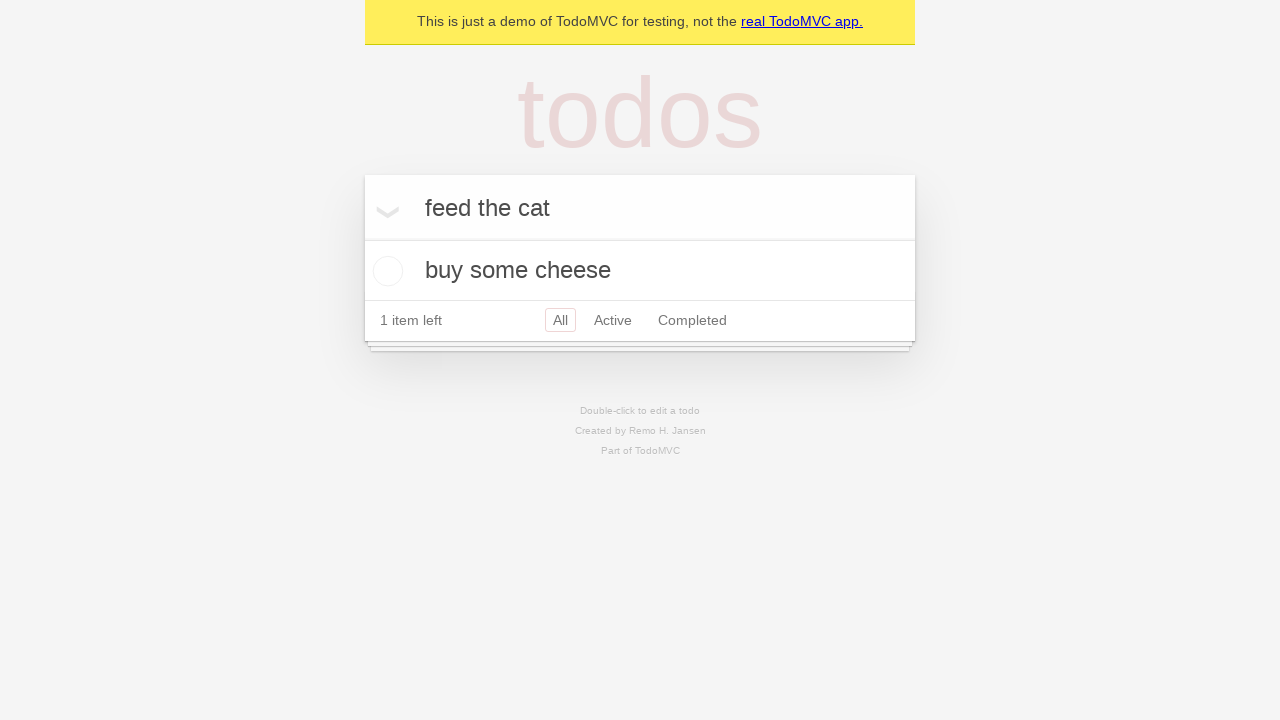

Pressed Enter to create second todo on internal:attr=[placeholder="What needs to be done?"i]
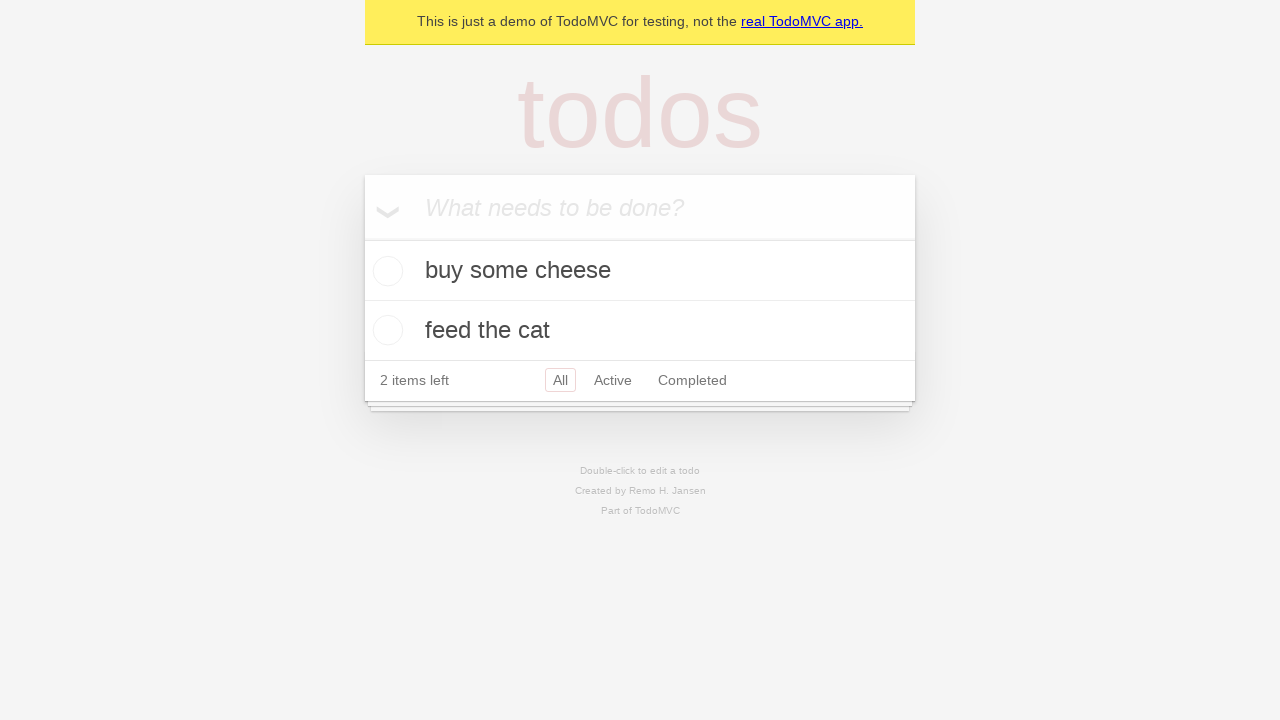

Filled third todo input with 'book a doctors appointment' on internal:attr=[placeholder="What needs to be done?"i]
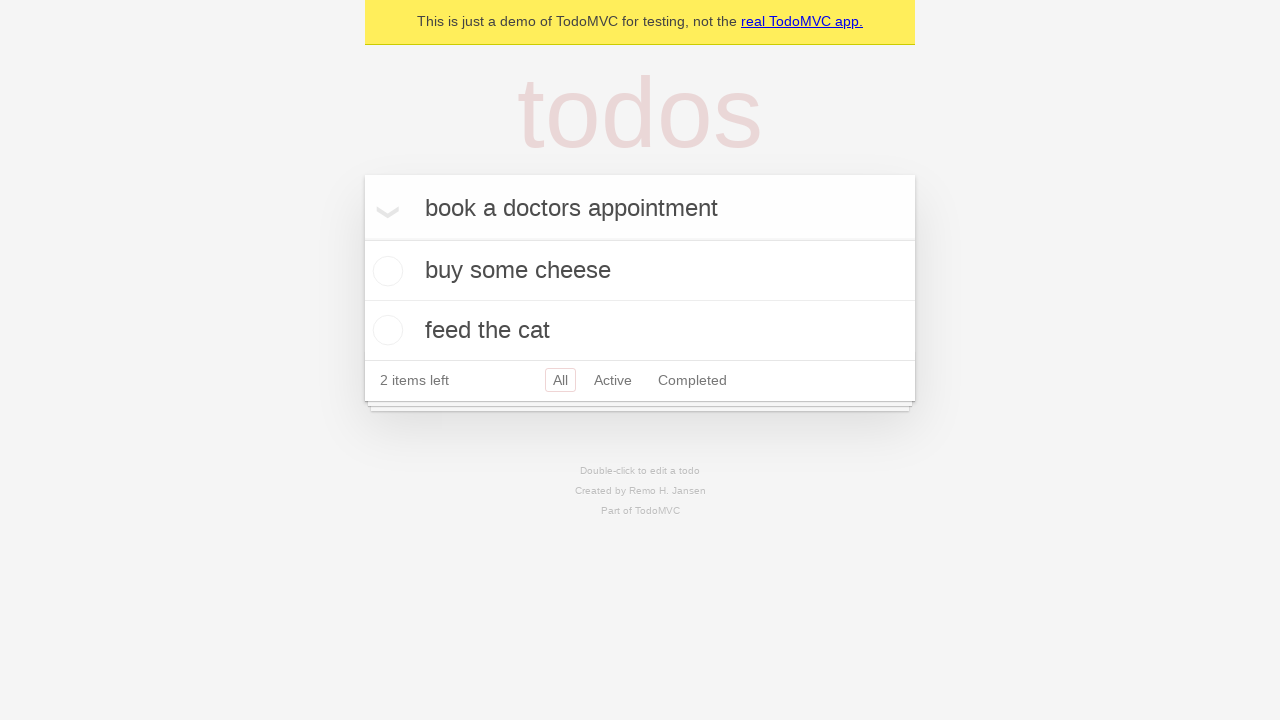

Pressed Enter to create third todo on internal:attr=[placeholder="What needs to be done?"i]
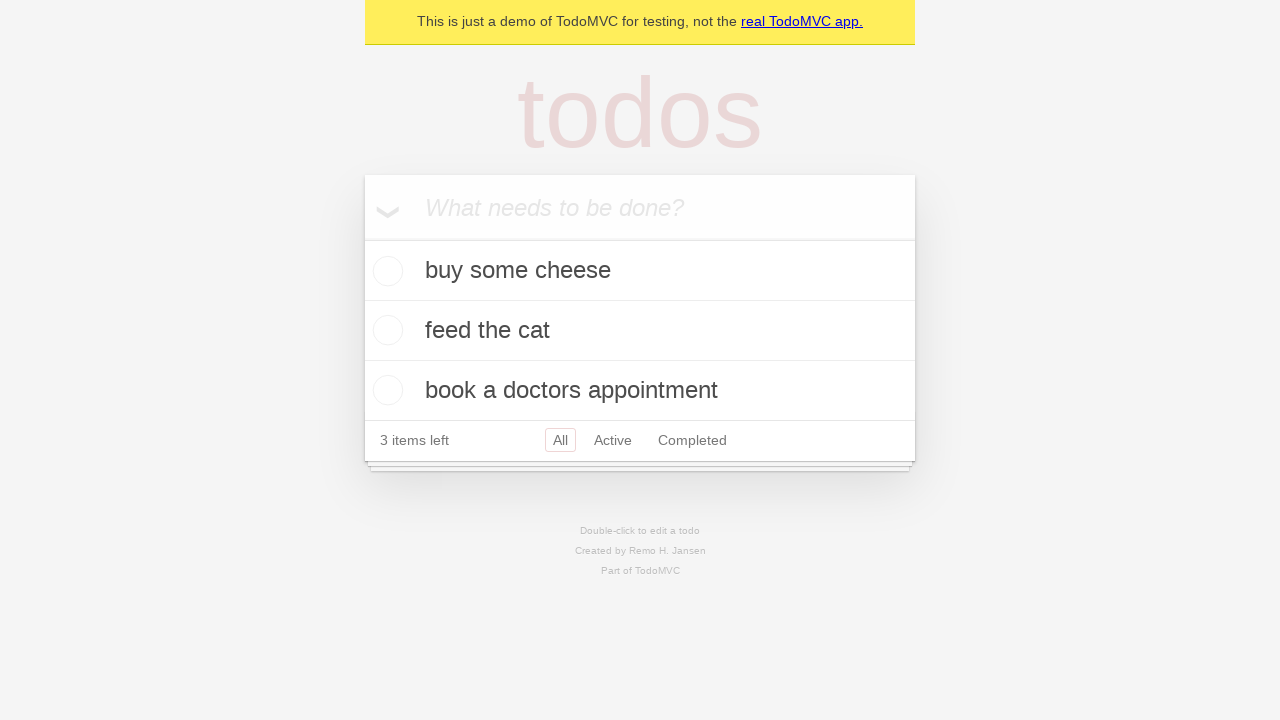

Double-clicked on second todo to enter edit mode at (640, 331) on internal:testid=[data-testid="todo-item"s] >> nth=1
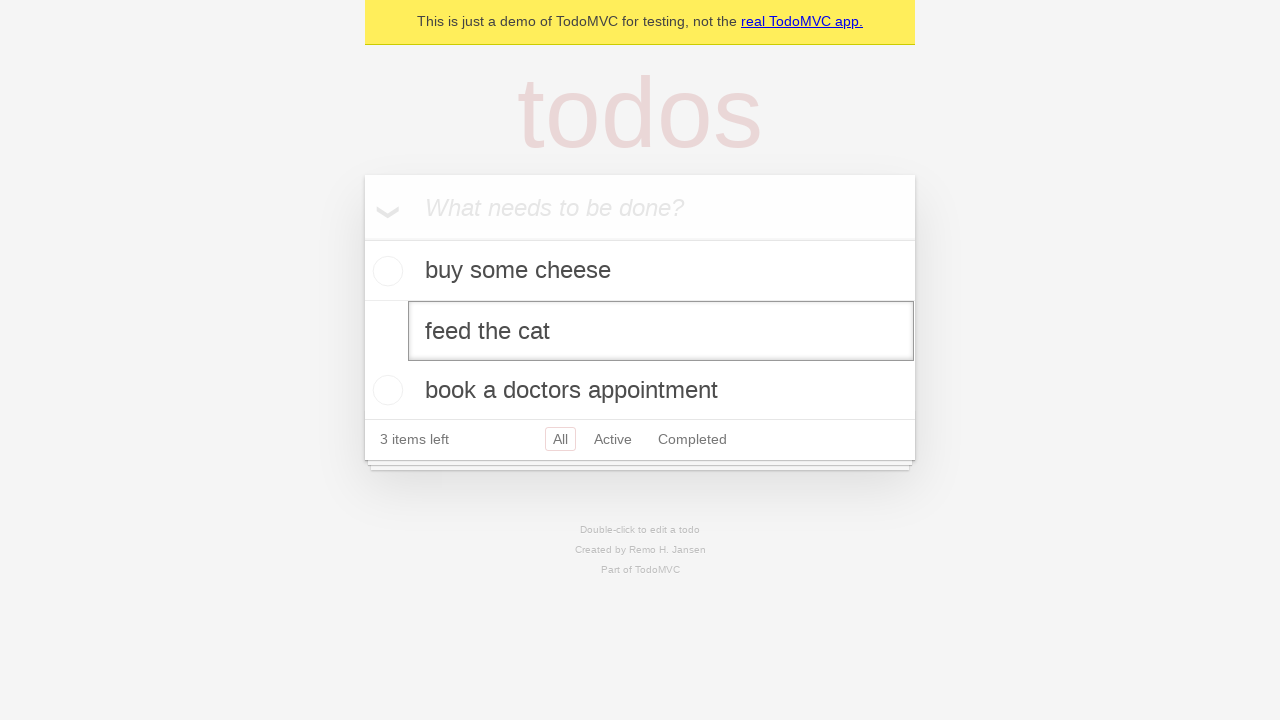

Filled edit field with 'buy some sausages' on internal:testid=[data-testid="todo-item"s] >> nth=1 >> internal:role=textbox[nam
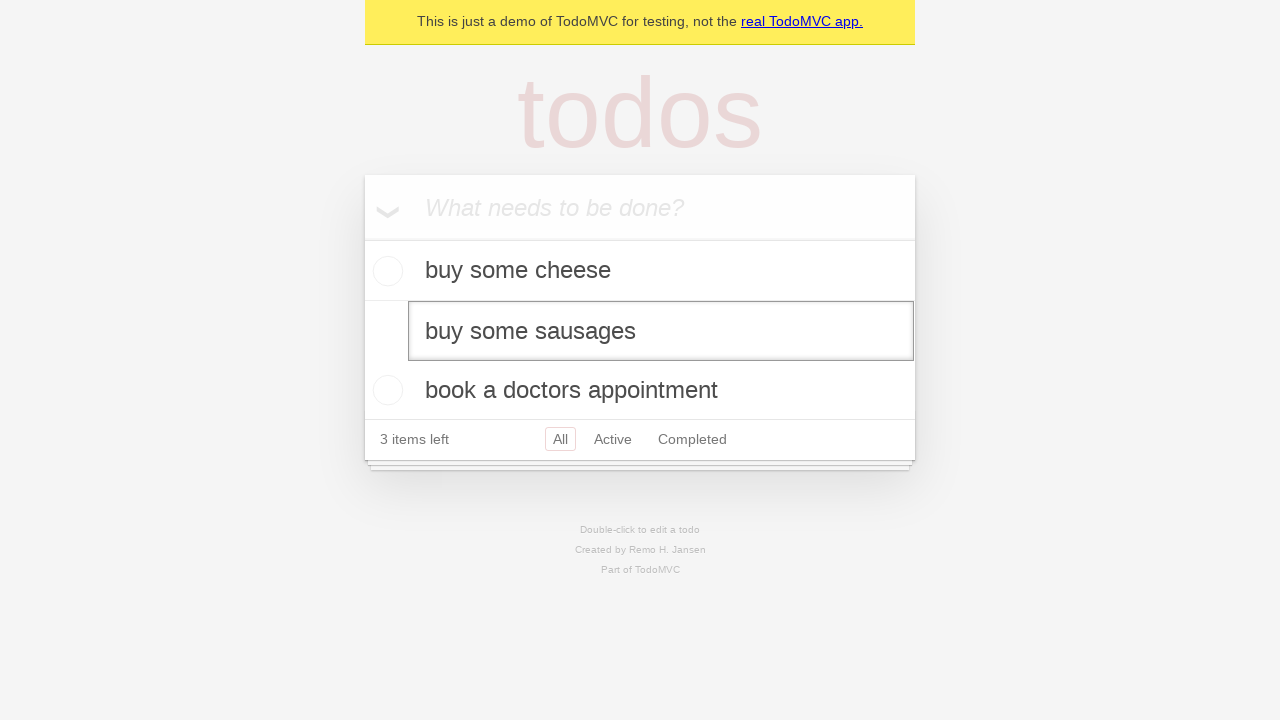

Triggered blur event on edit field to save changes
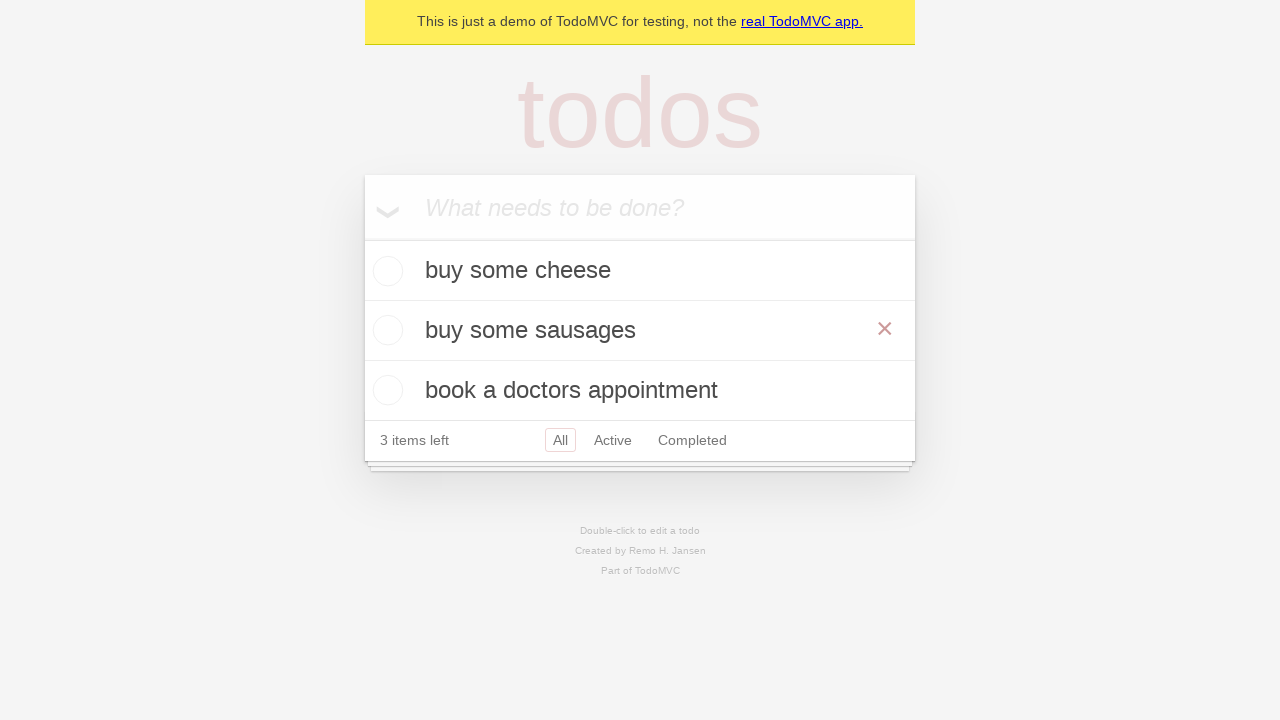

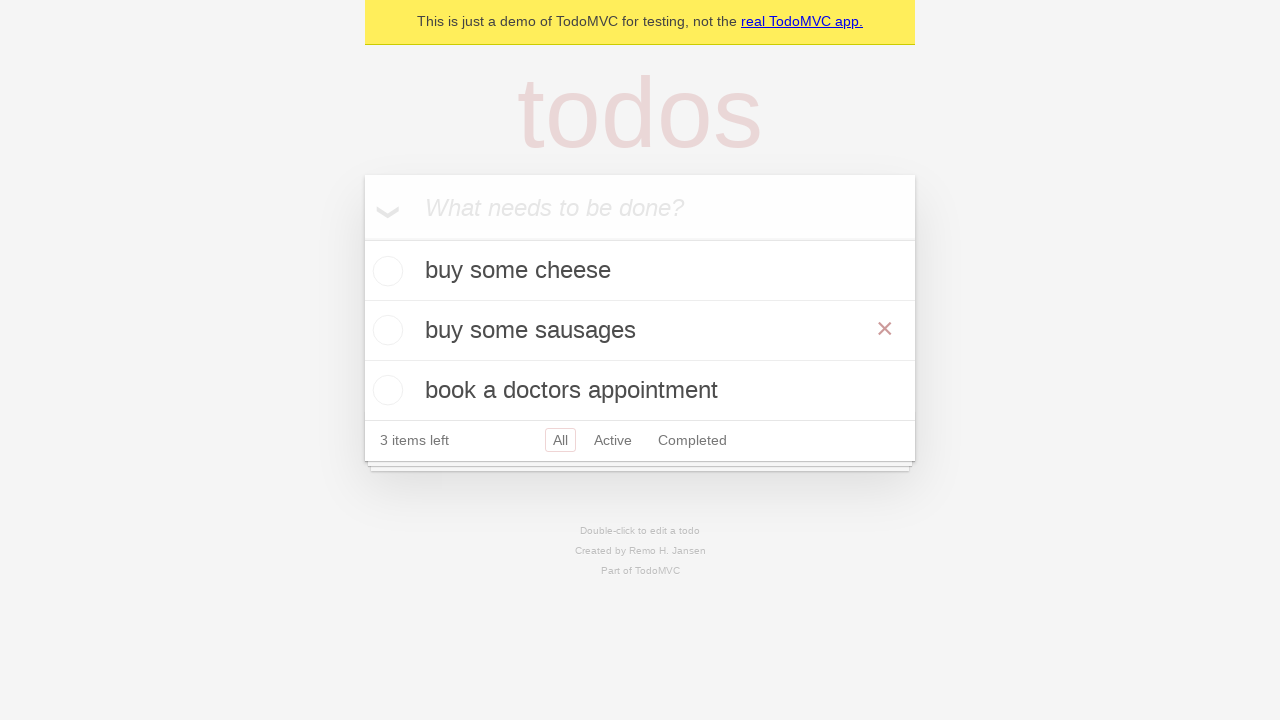